Tests submitting the forgot password form without entering an email to check HTML5 validation behavior

Starting URL: https://the-internet.herokuapp.com/forgot_password

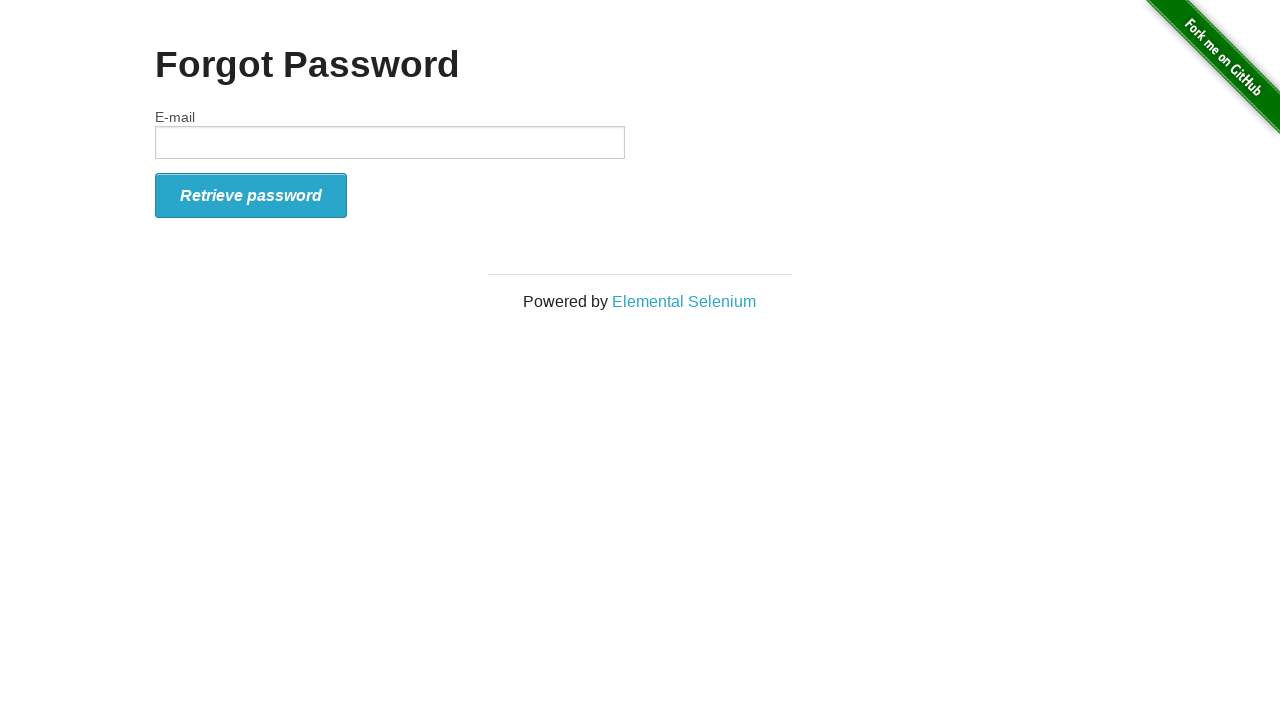

Navigated to forgot password page
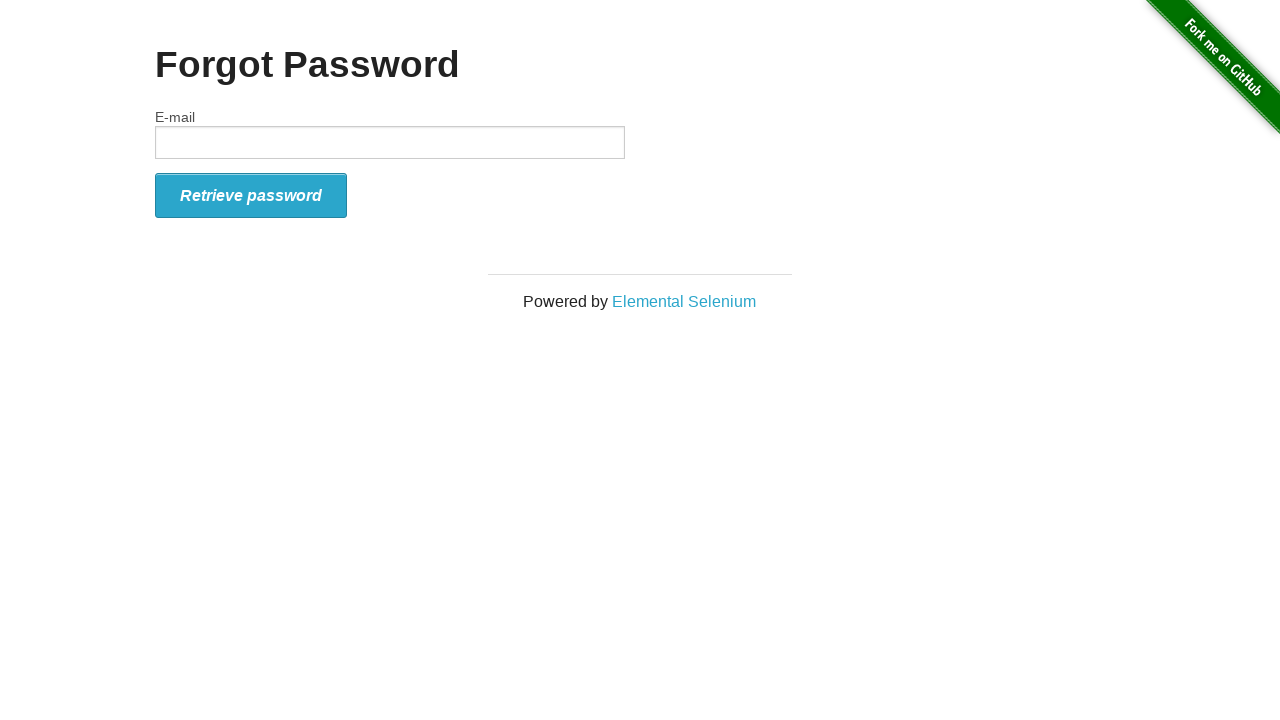

Clicked submit button without entering email address at (251, 195) on button[type='submit']
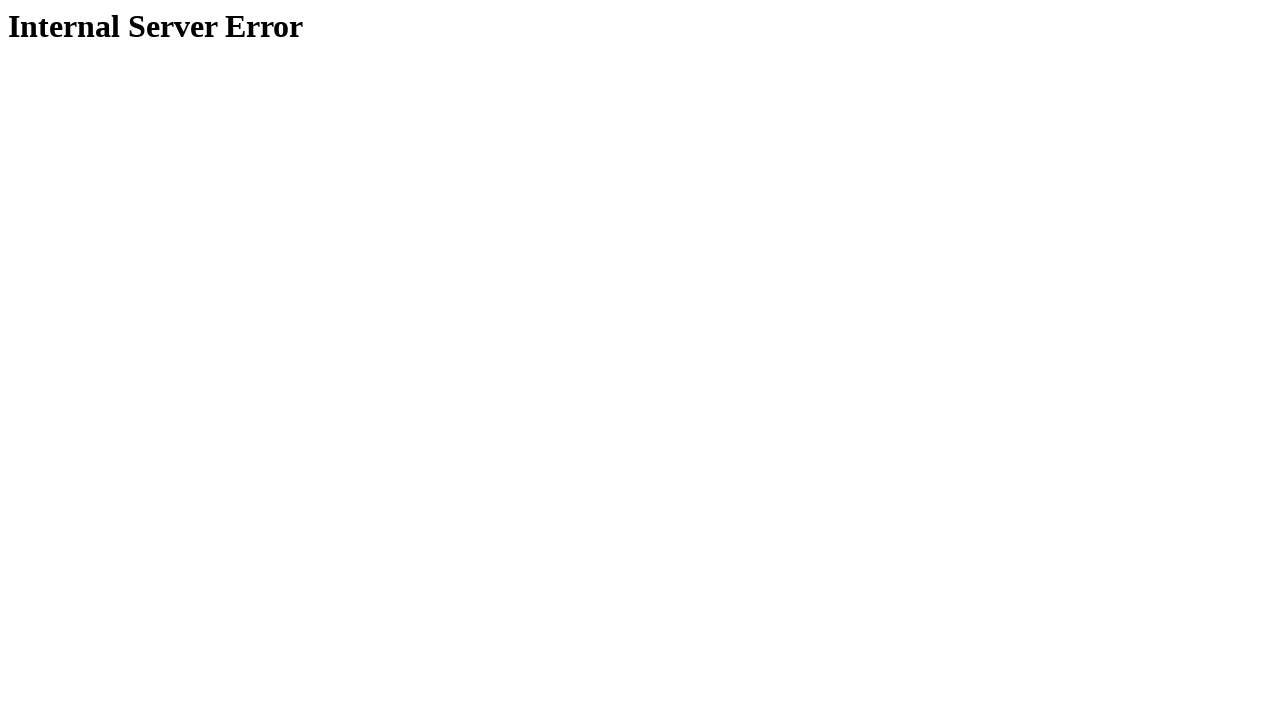

Waited for HTML5 validation behavior response
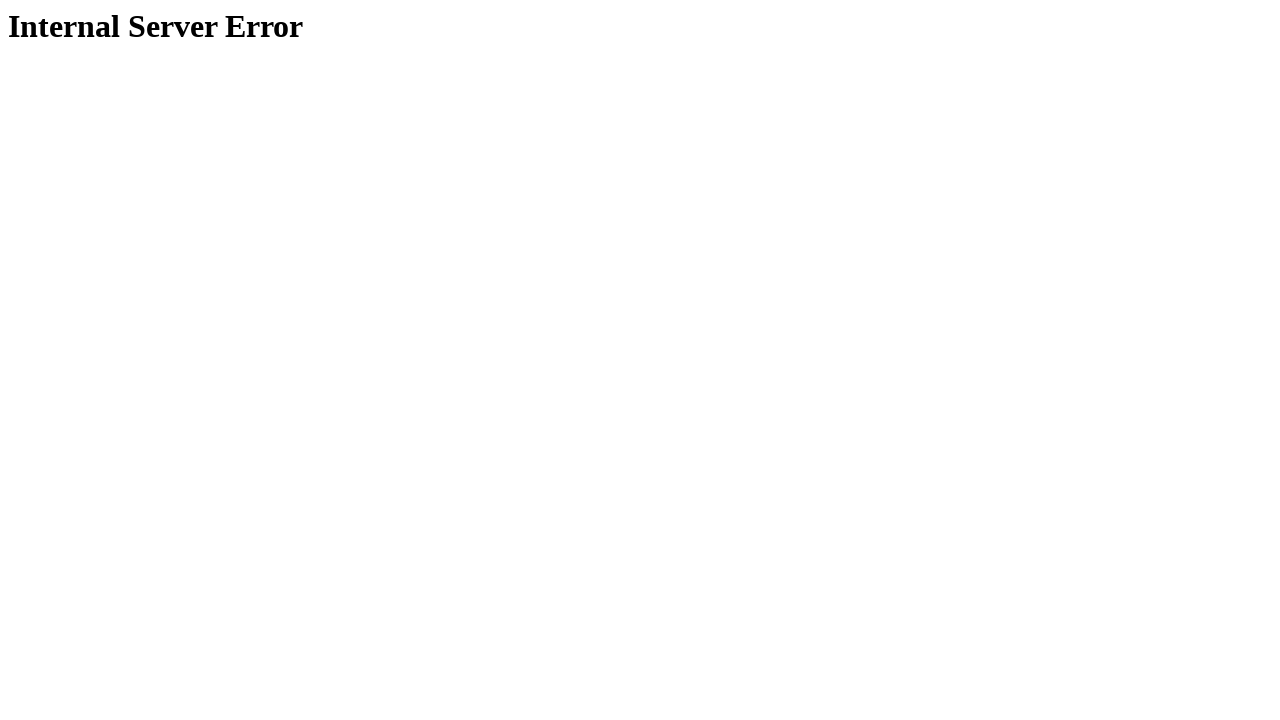

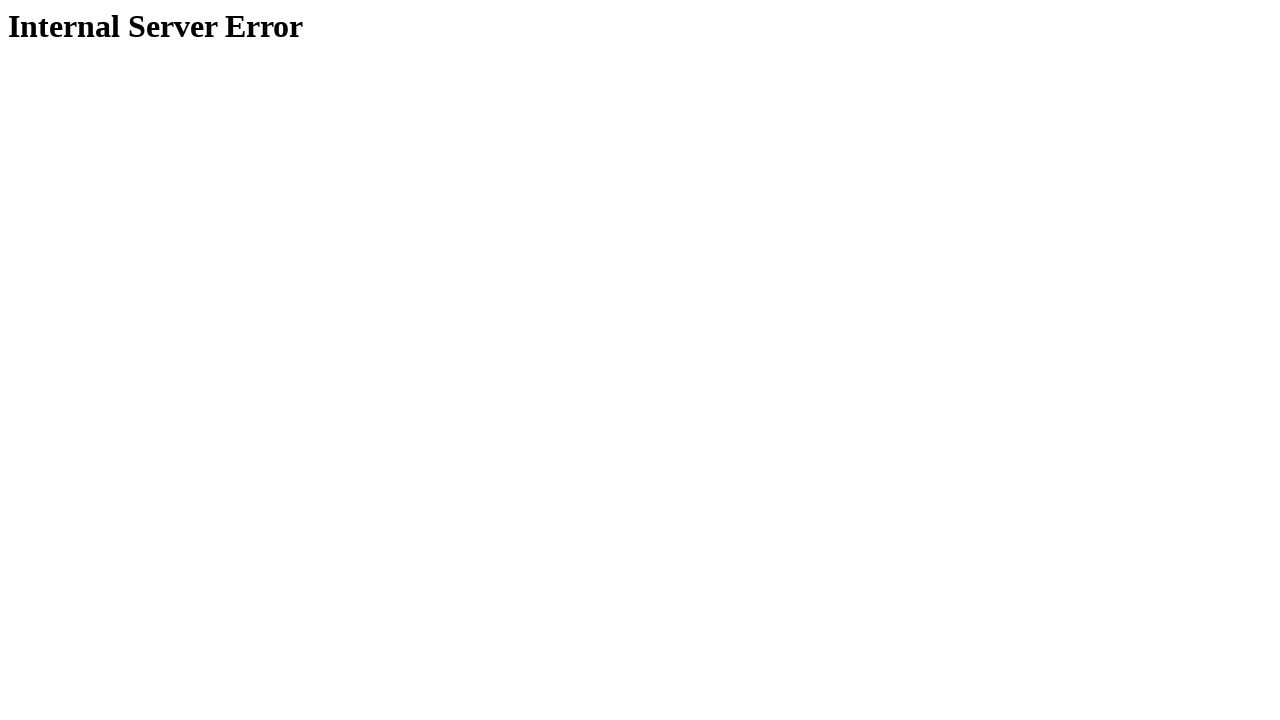